Navigates to BStackDemo e-commerce site, adds a product to cart, and verifies the cart displays with the correct product

Starting URL: https://www.bstackdemo.com

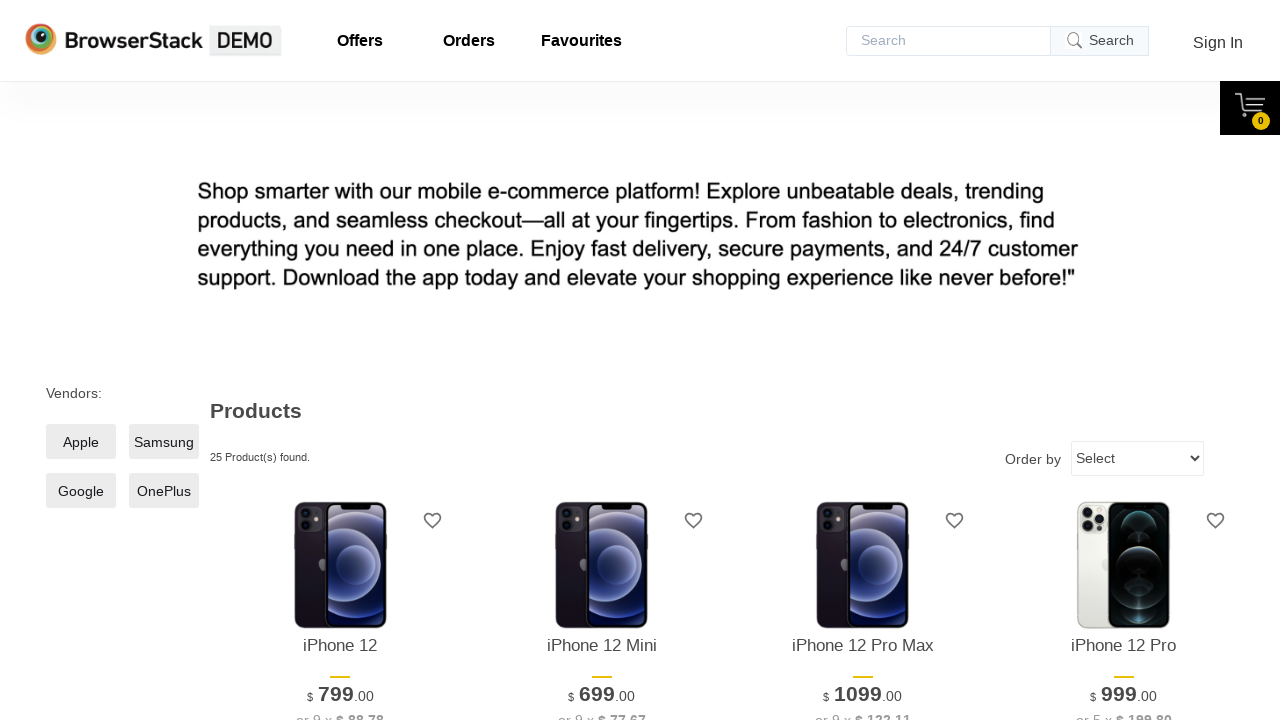

First product became visible on BStackDemo site
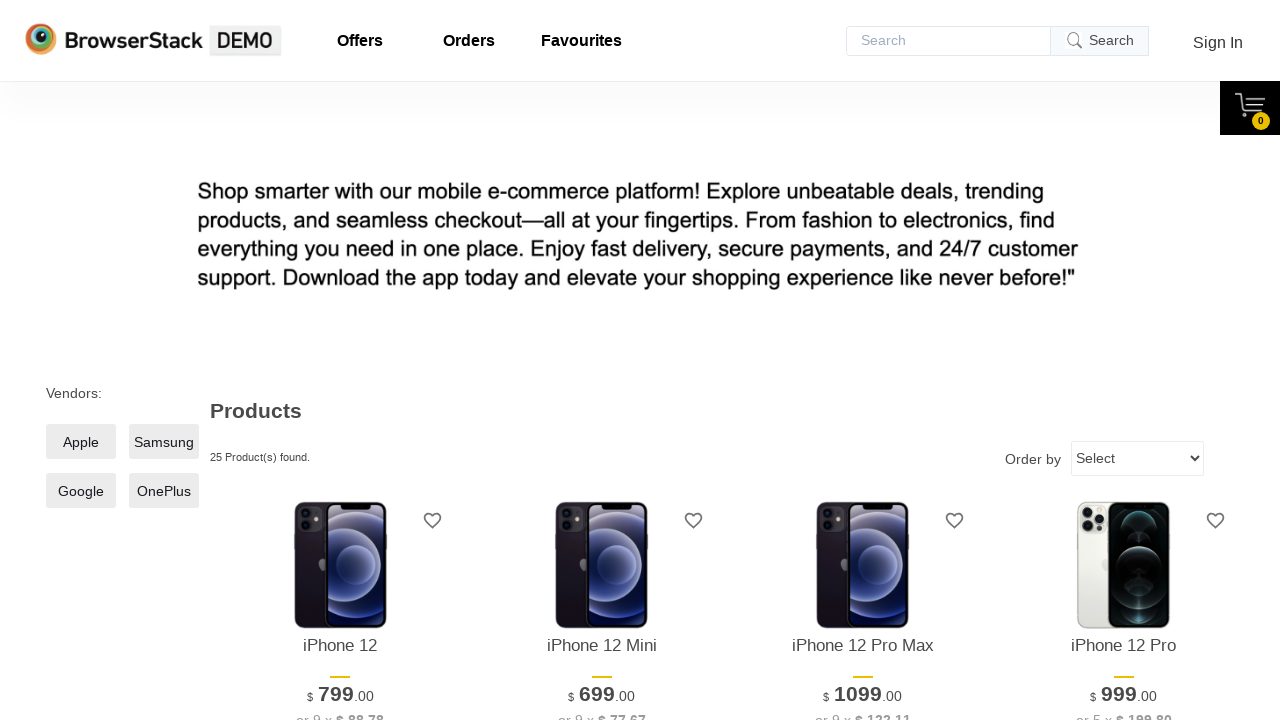

Clicked add to cart button for first product at (340, 361) on xpath=//*[@id='1']/div[4]
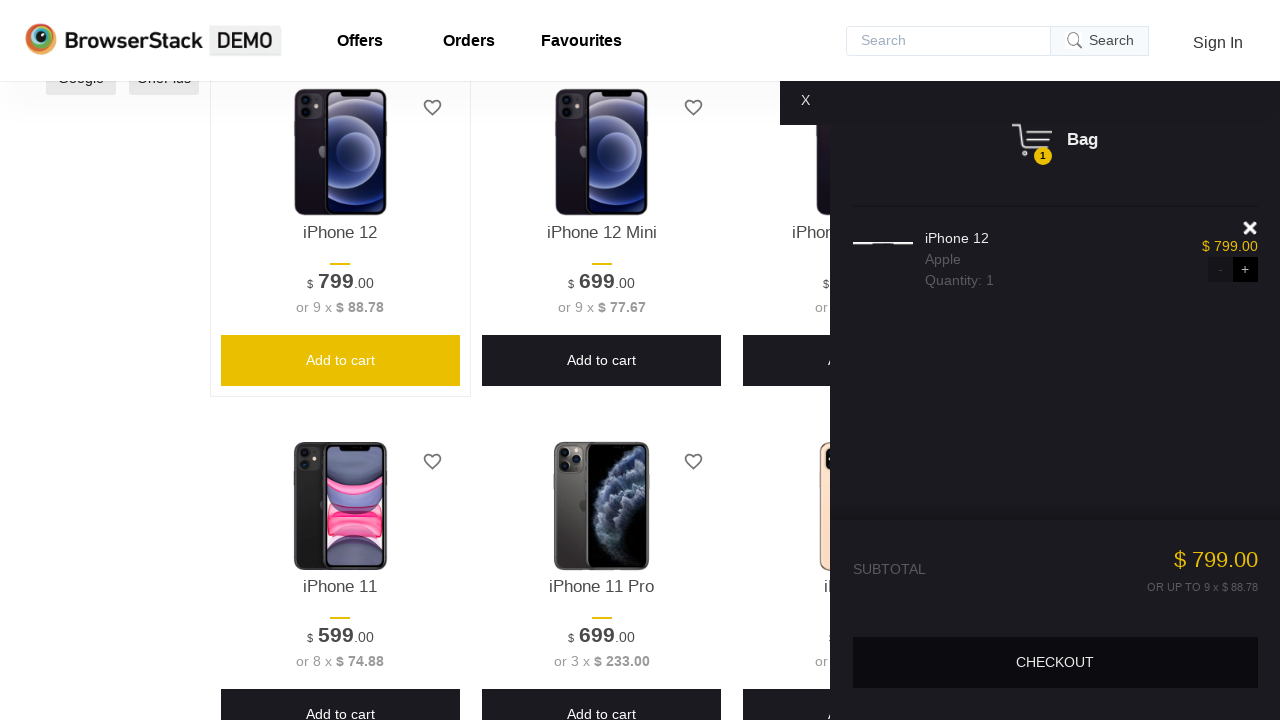

Cart displayed with product added
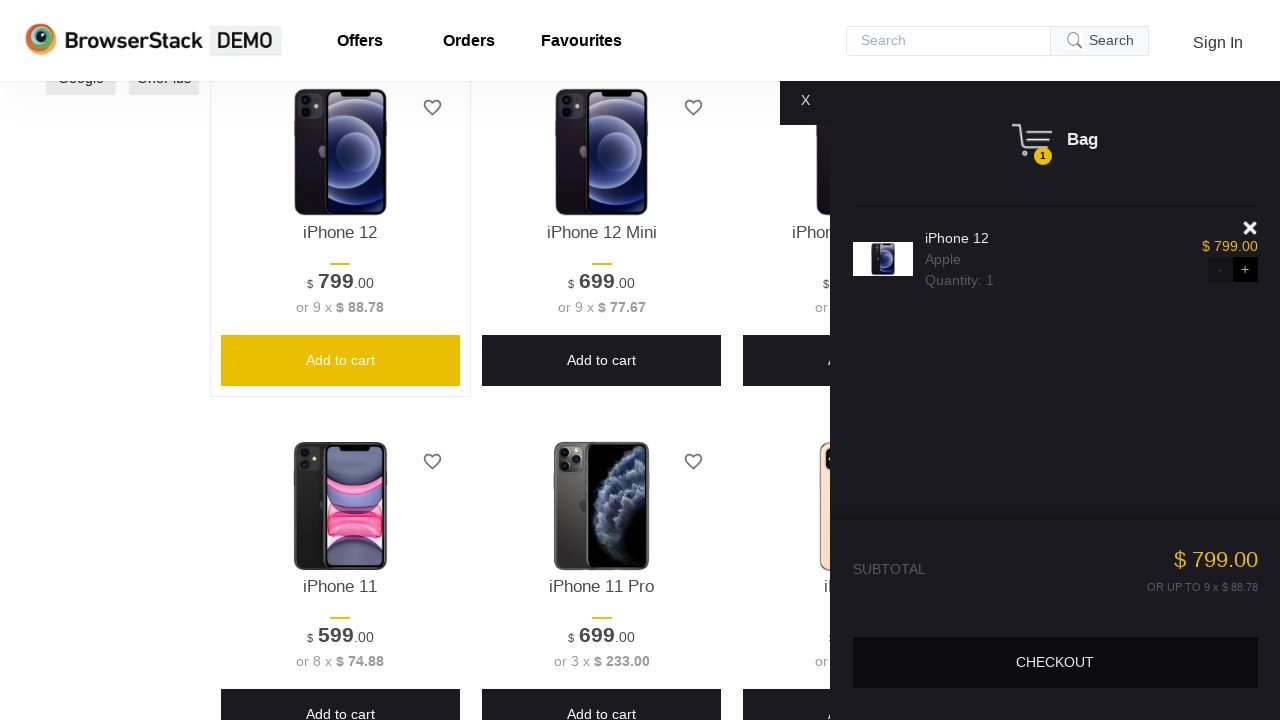

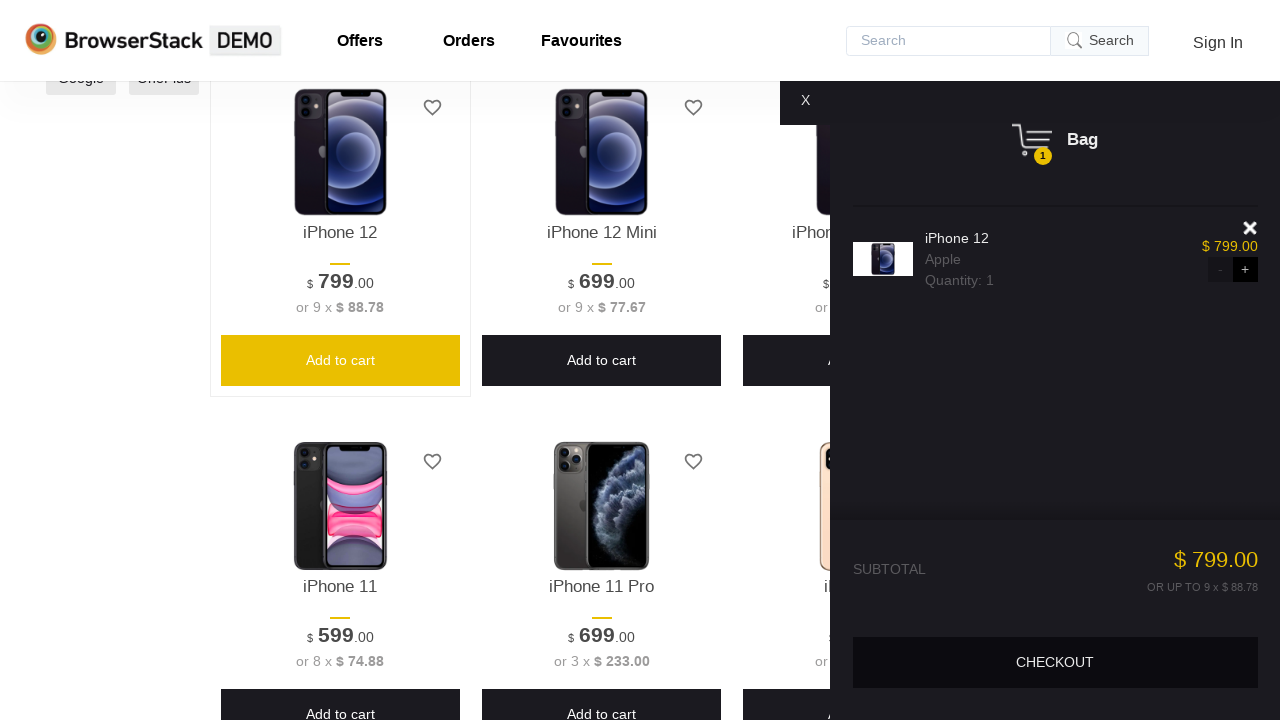